Tests adding multiple todo items by filling the input field and pressing Enter, then verifying the items appear in the list

Starting URL: https://demo.playwright.dev/todomvc

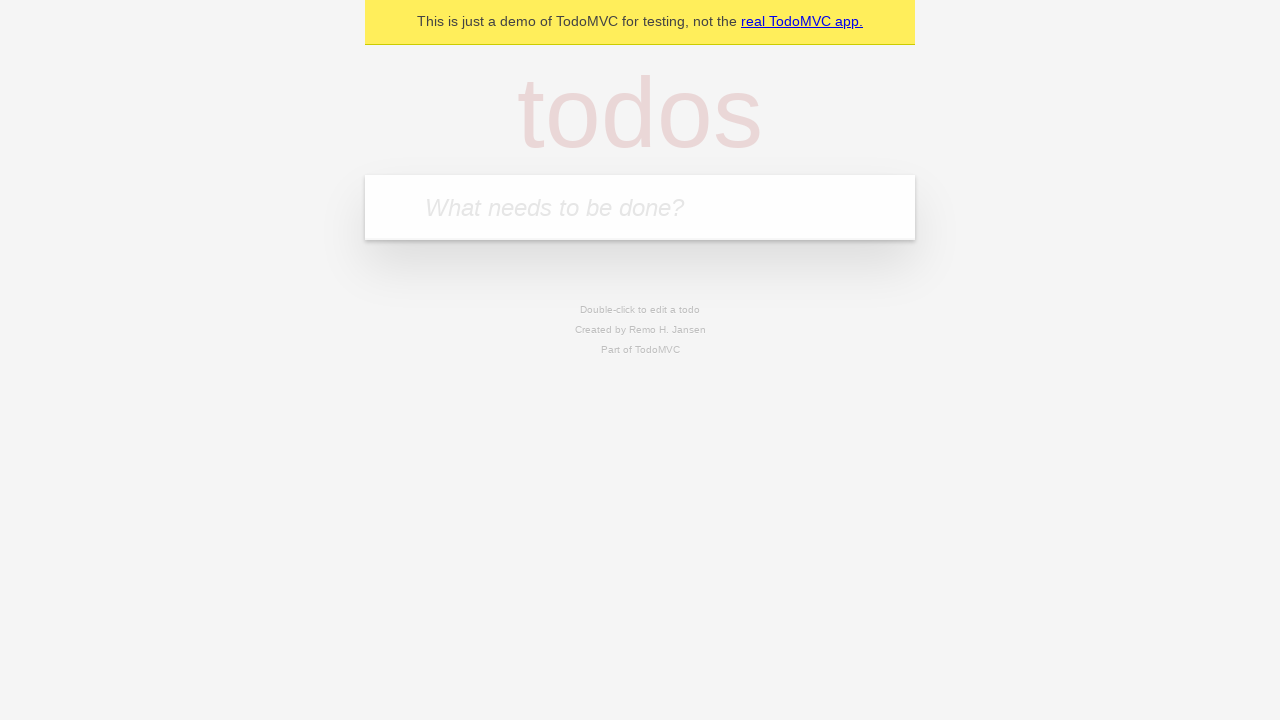

Filled input field with first todo item 'buy some cheese' on internal:attr=[placeholder="What needs to be done?"i]
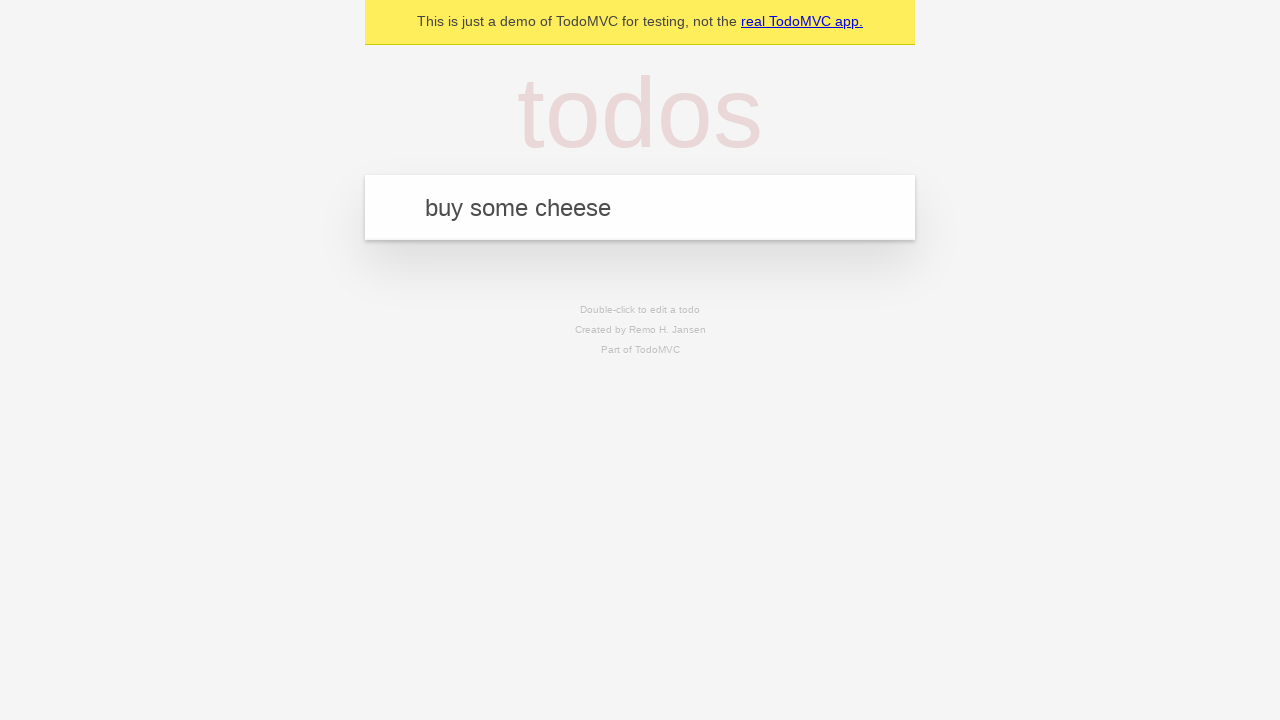

Pressed Enter to add first todo item on internal:attr=[placeholder="What needs to be done?"i]
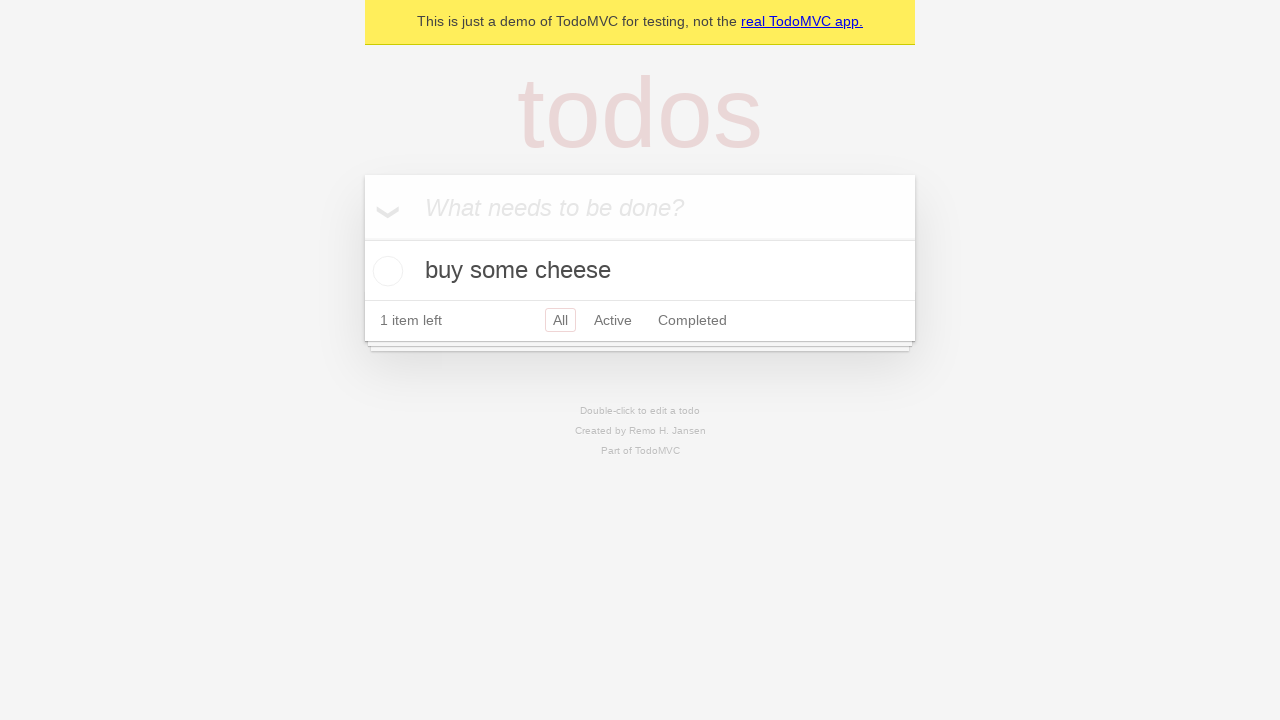

Verified first todo item appeared in the list
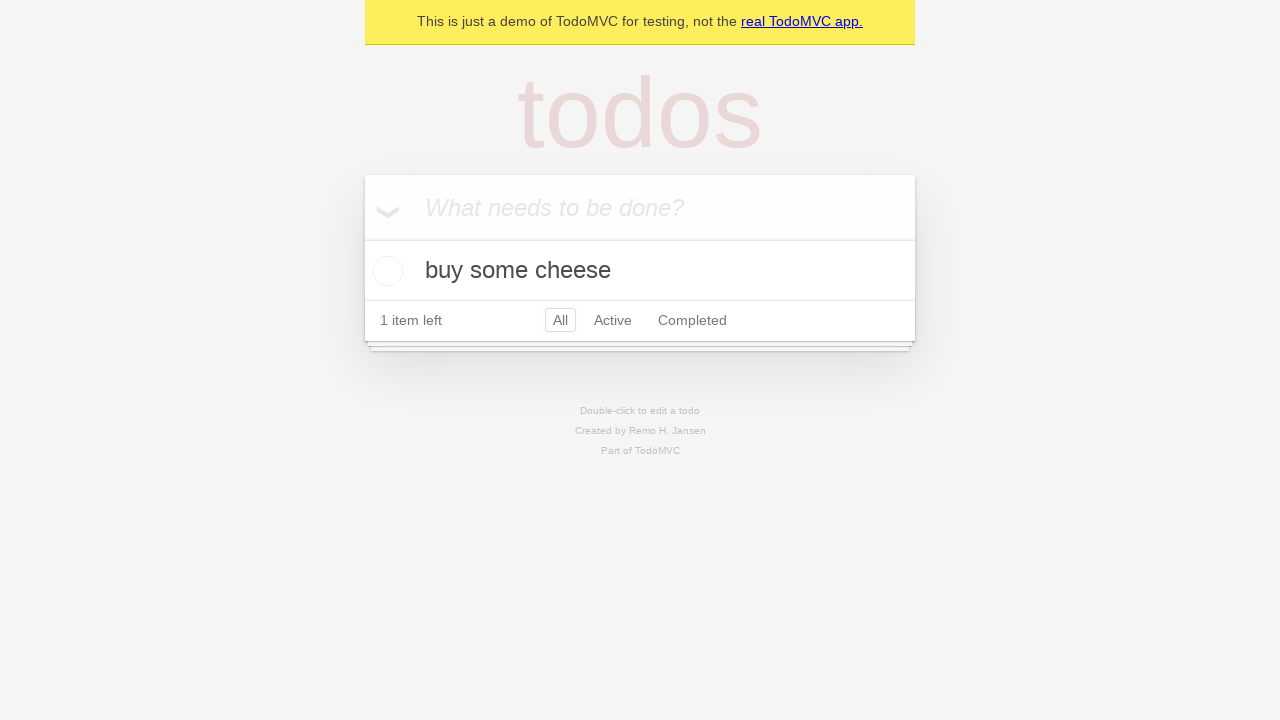

Filled input field with second todo item 'feed the cat' on internal:attr=[placeholder="What needs to be done?"i]
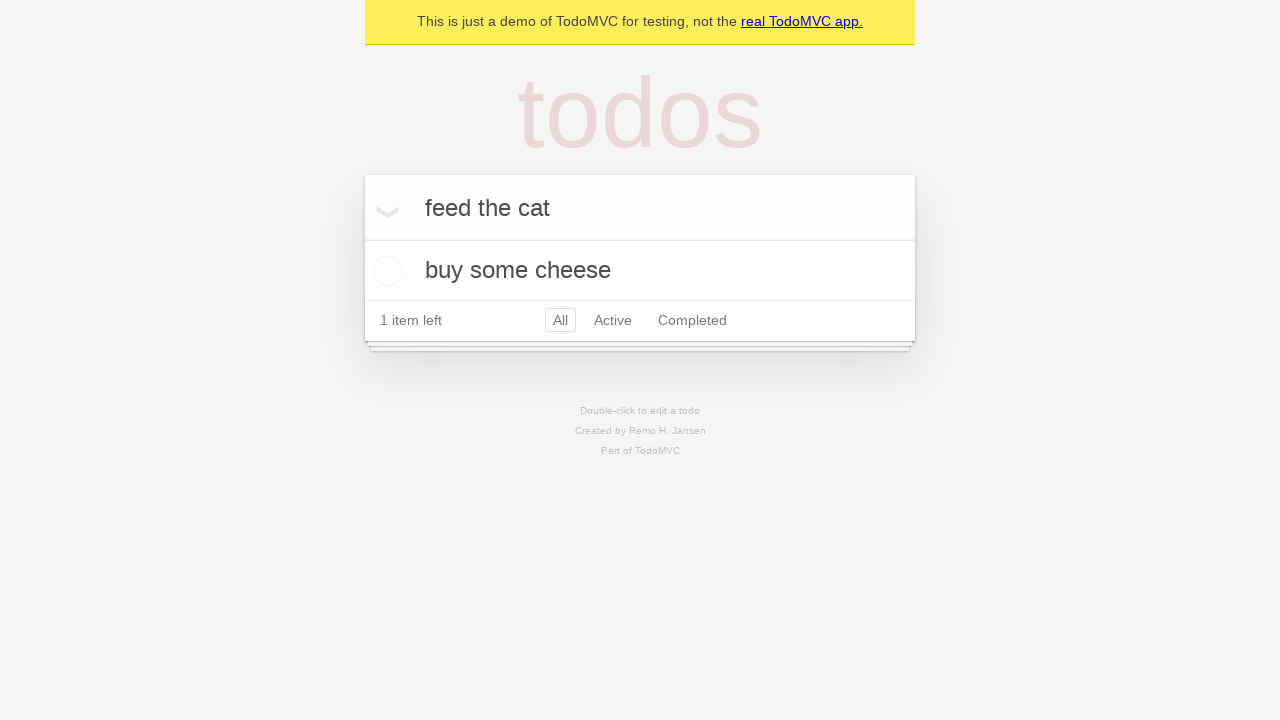

Pressed Enter to add second todo item on internal:attr=[placeholder="What needs to be done?"i]
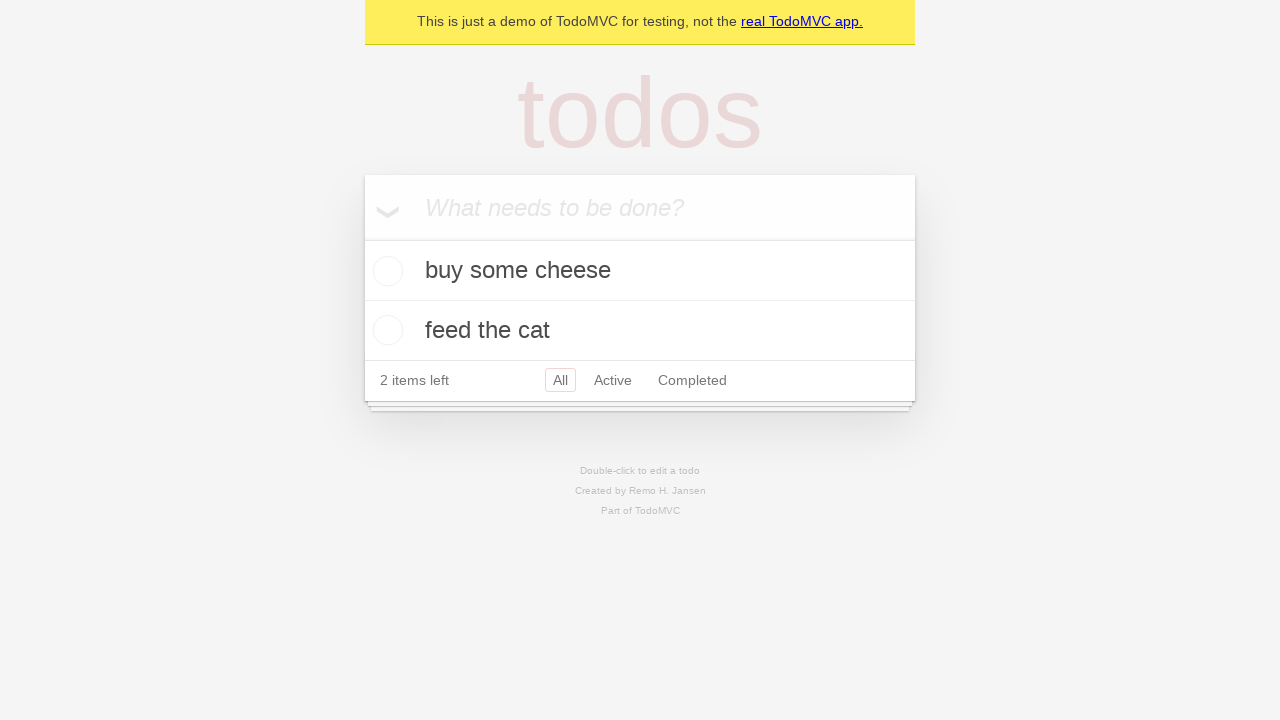

Verified both todo items appear in the list
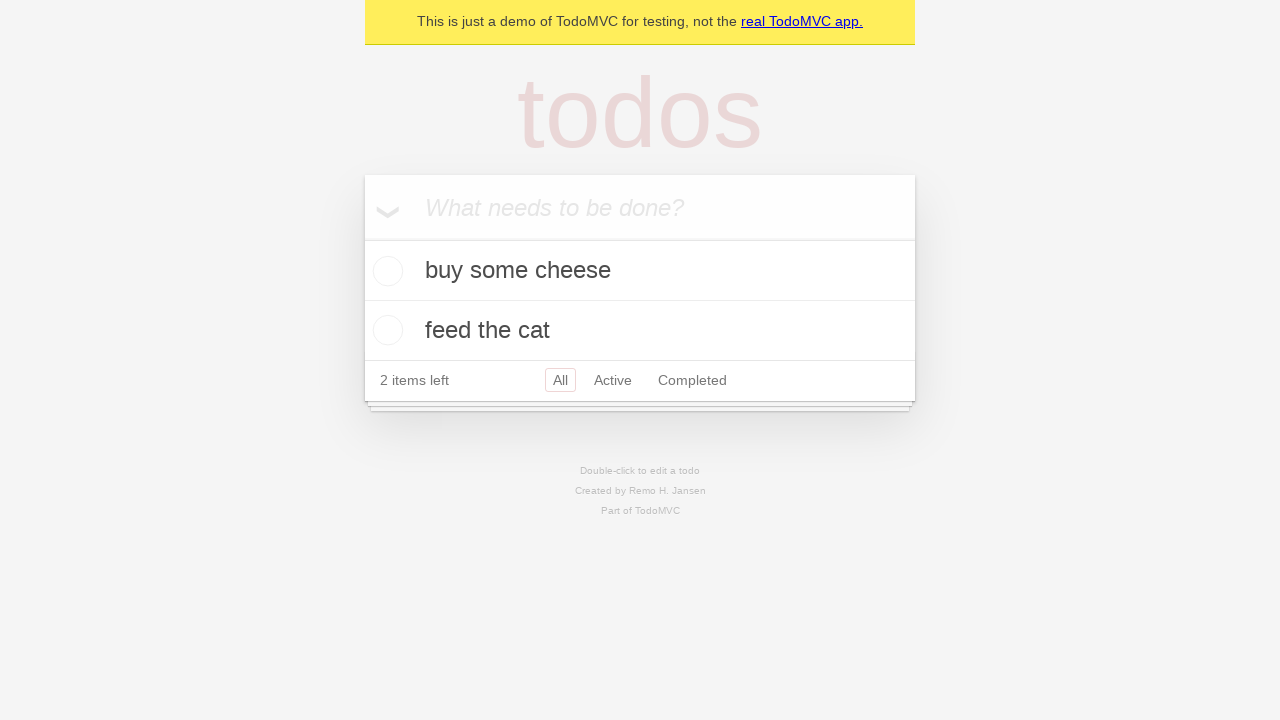

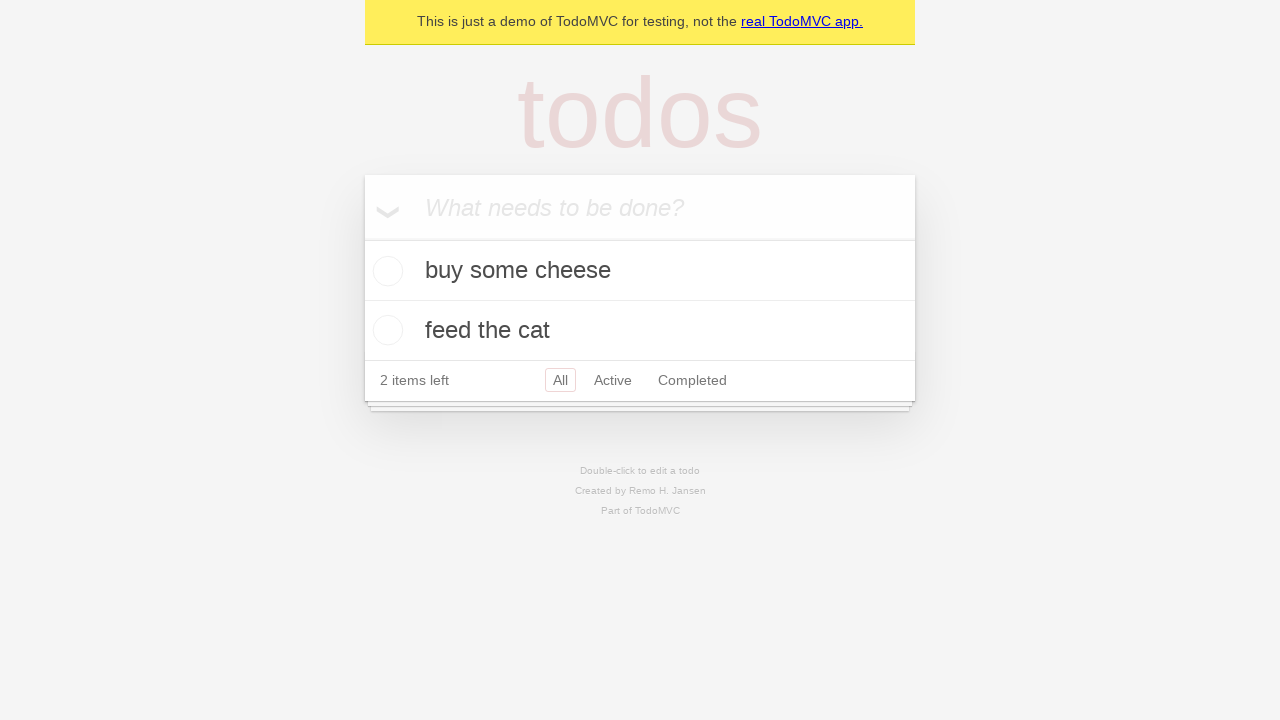